Navigates to the Unquote deals listing page, waits for listings to load, clicks on the first deal listing, waits for the article content to load, then navigates back to the listing page.

Starting URL: https://www.unquote.com/category/deals/page/1

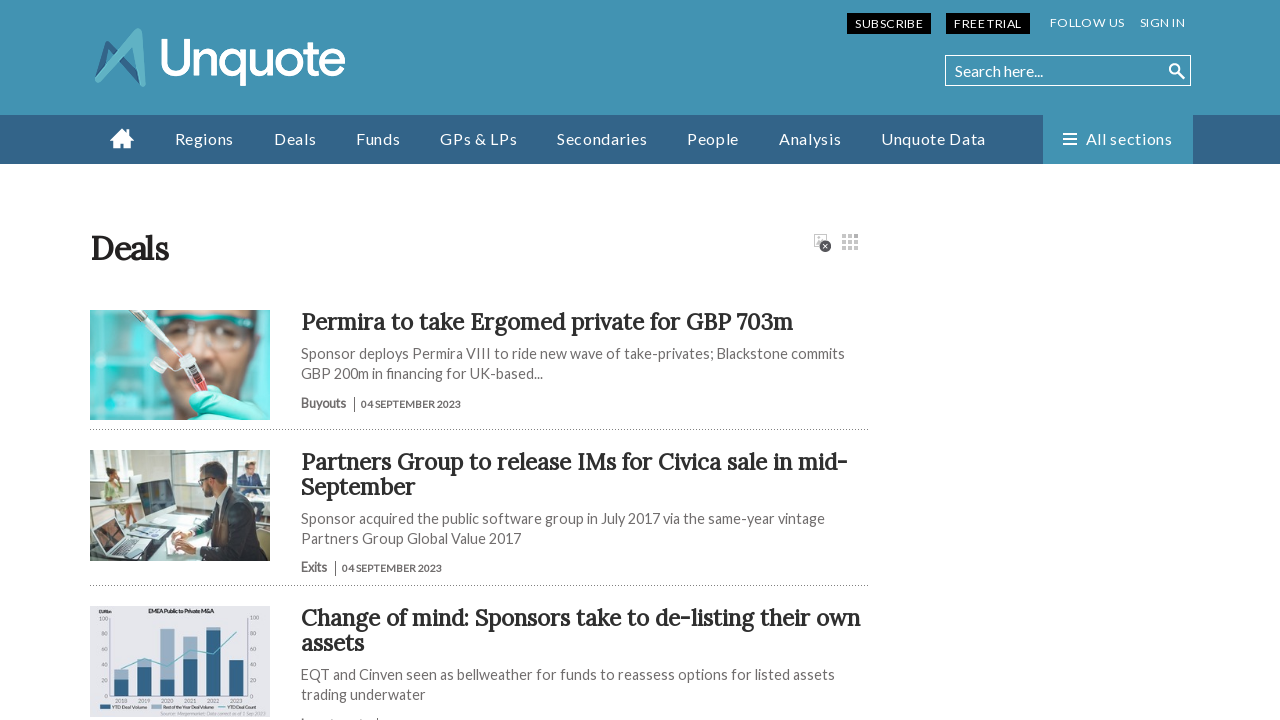

Waited for listings container to load on deals page
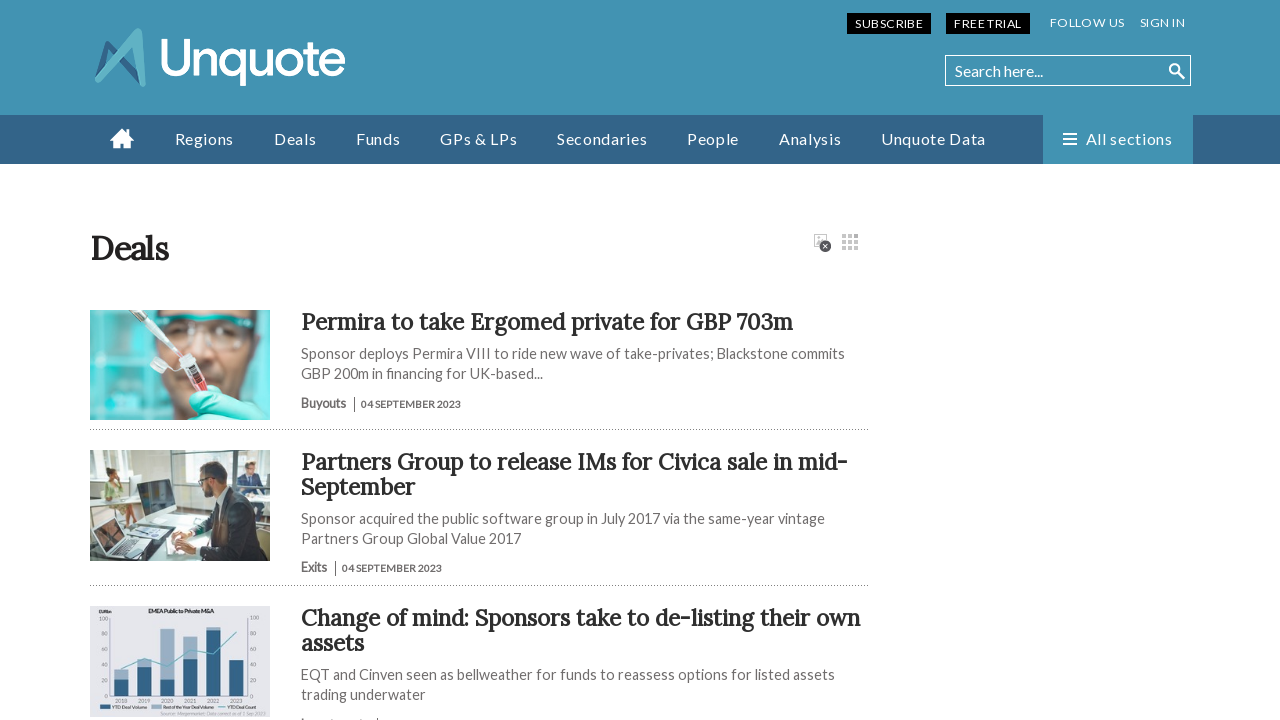

Waited for listing headlines to appear
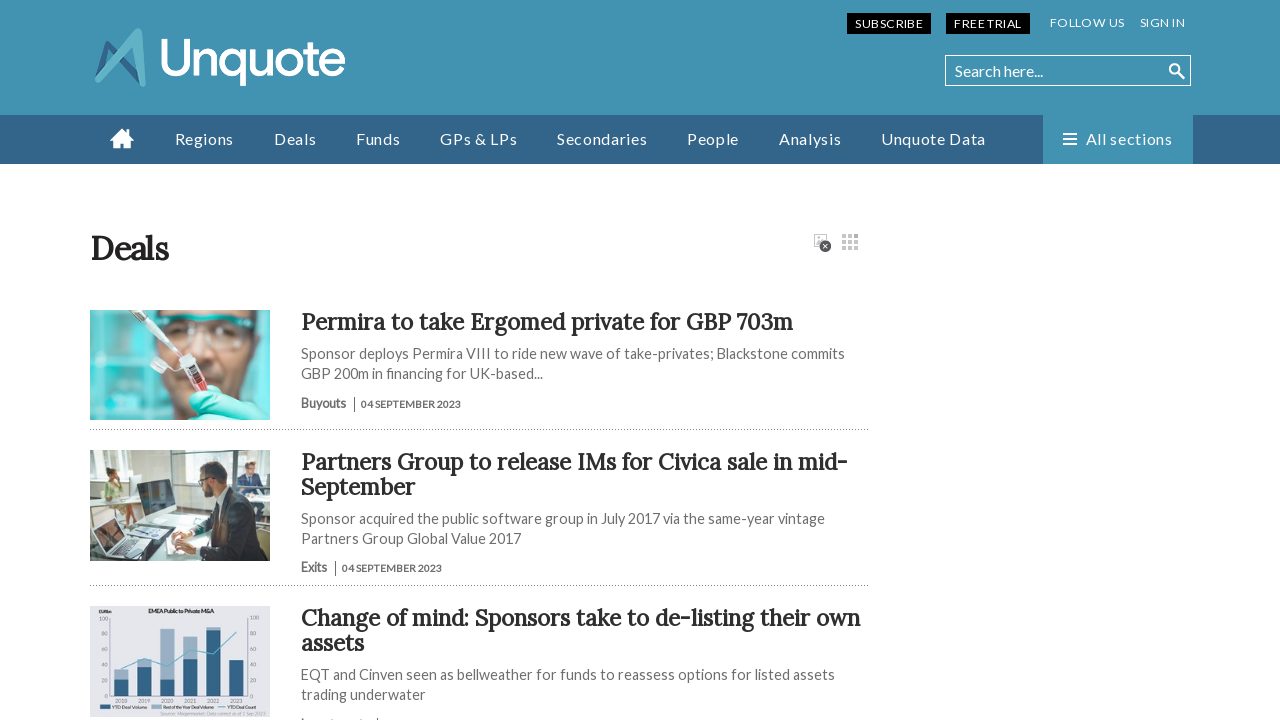

Clicked on the first deal listing at (547, 321) on #listings h5 a
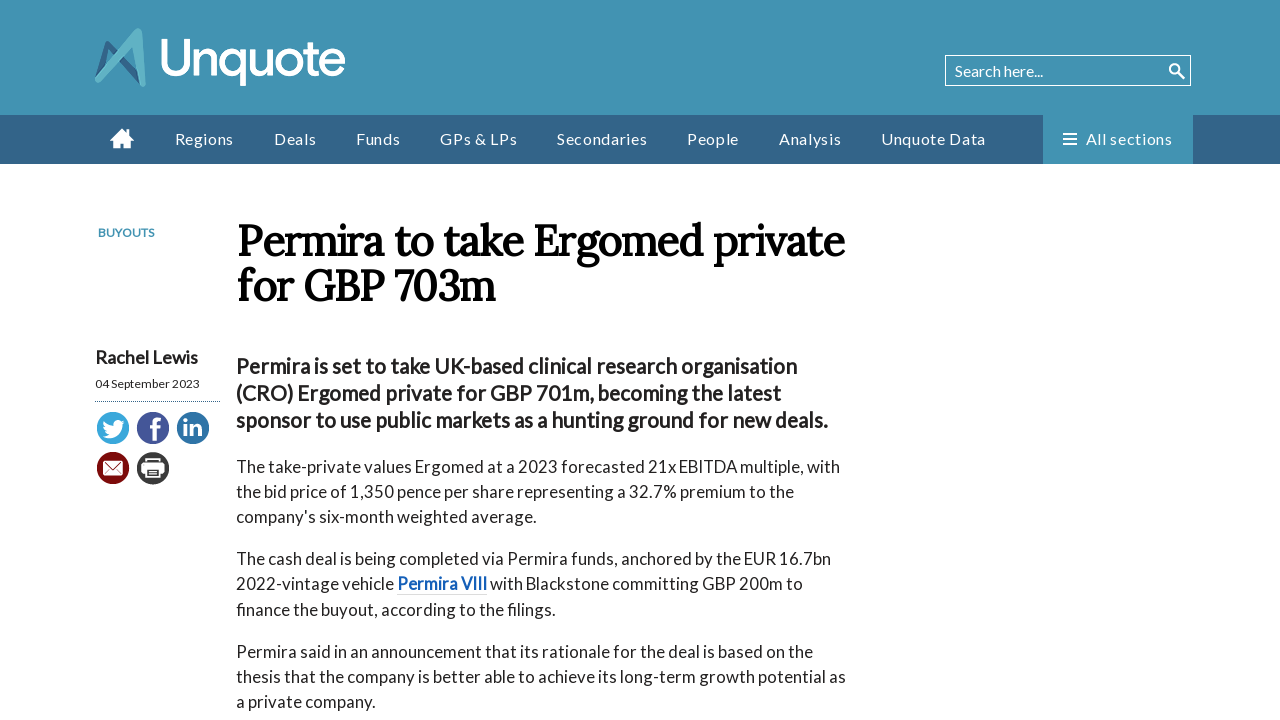

Waited for article meta taxonomy list to load
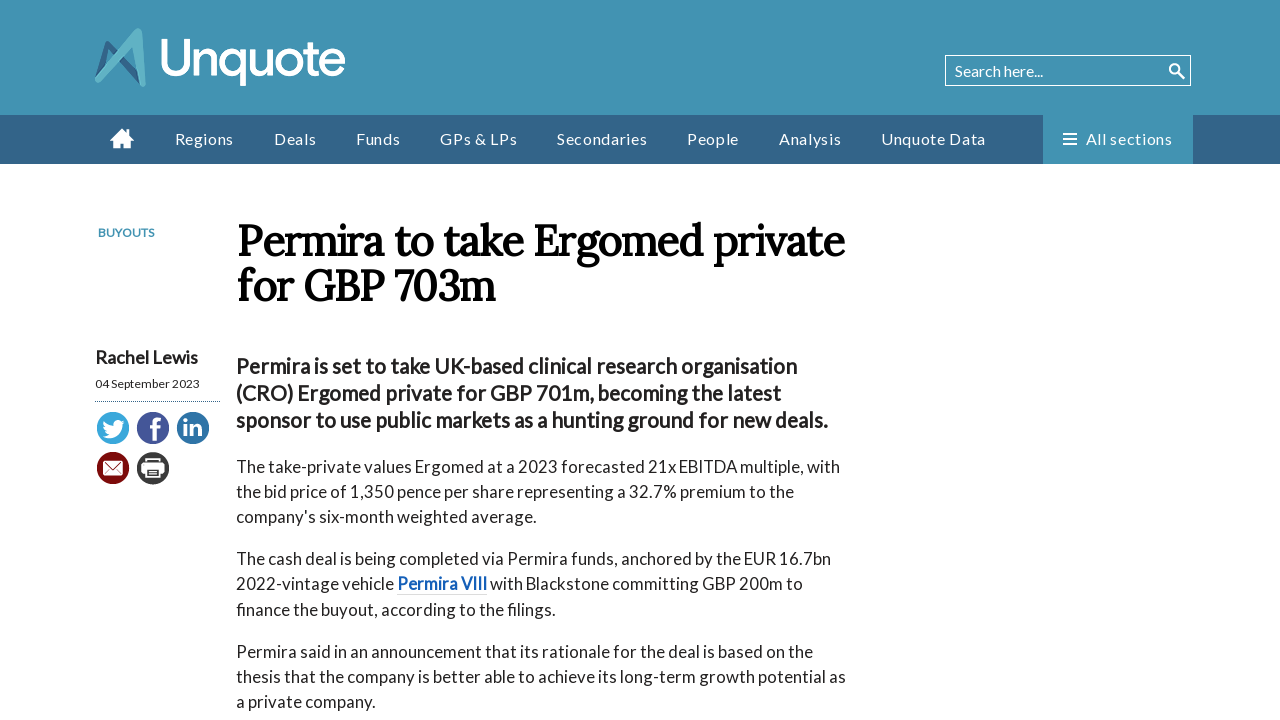

Waited for article headline to load
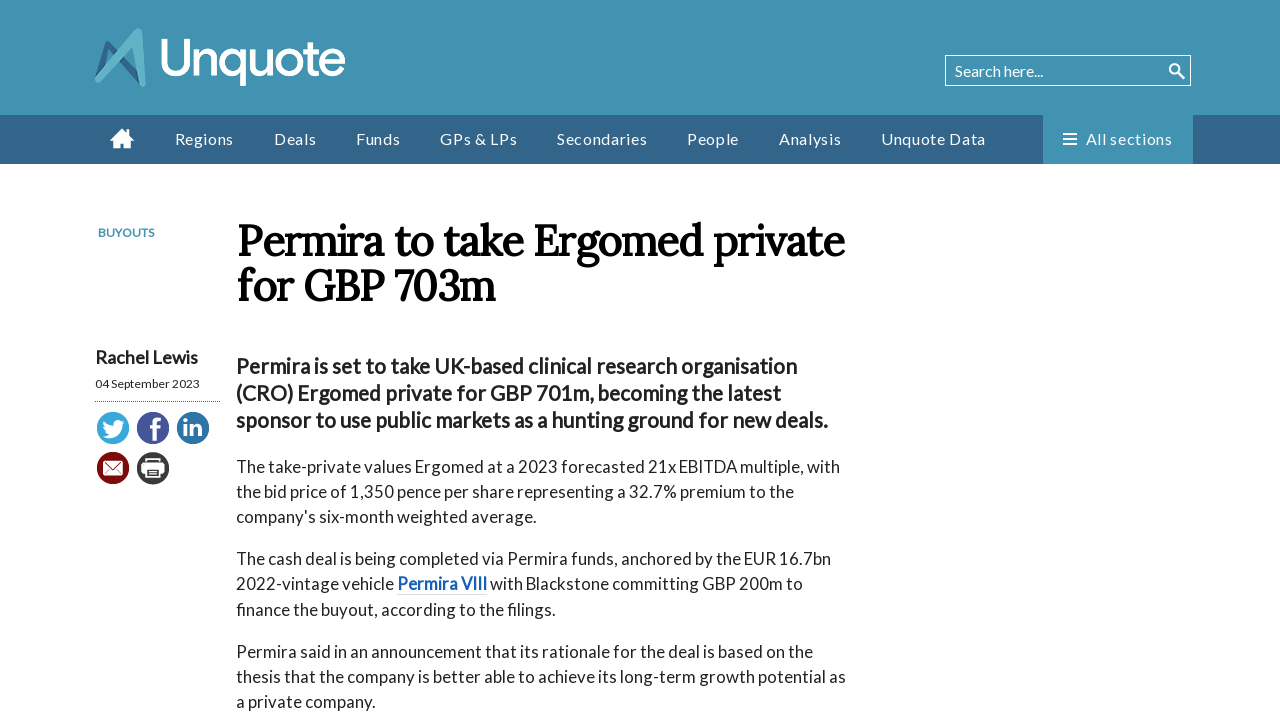

Waited for article summary to load
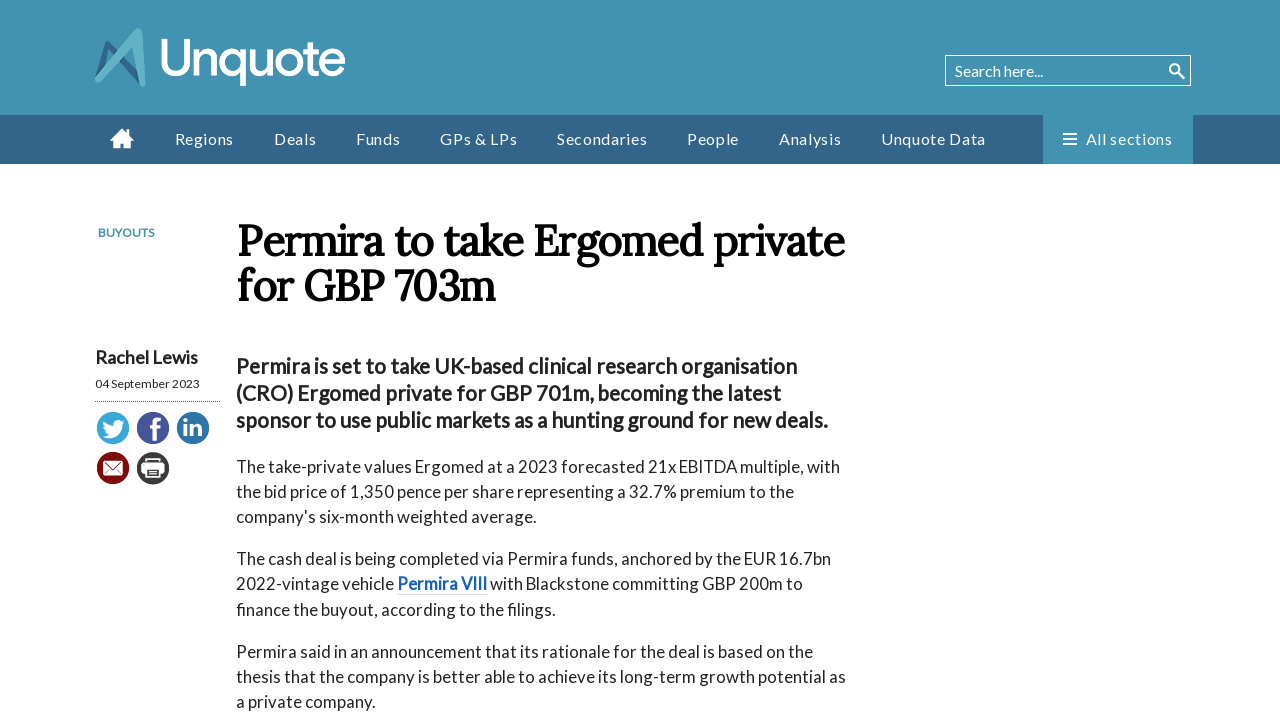

Navigated back to the deals listing page
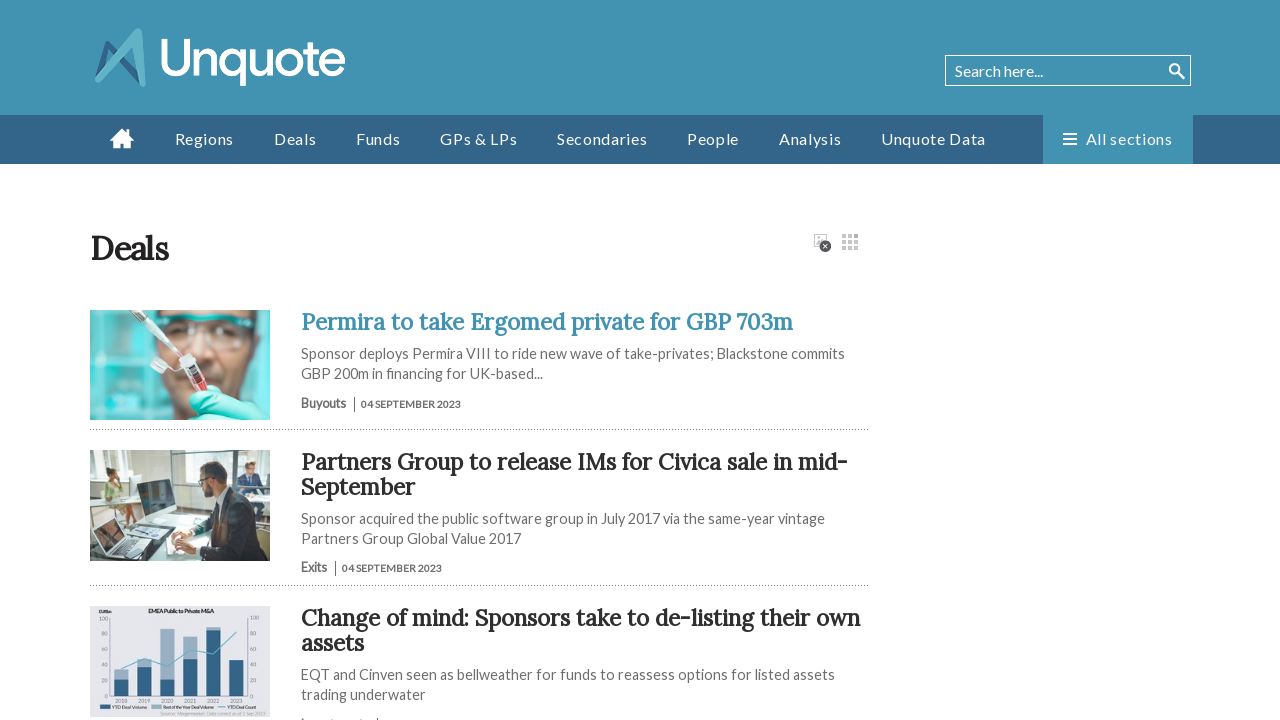

Waited for listings to be visible again after navigating back
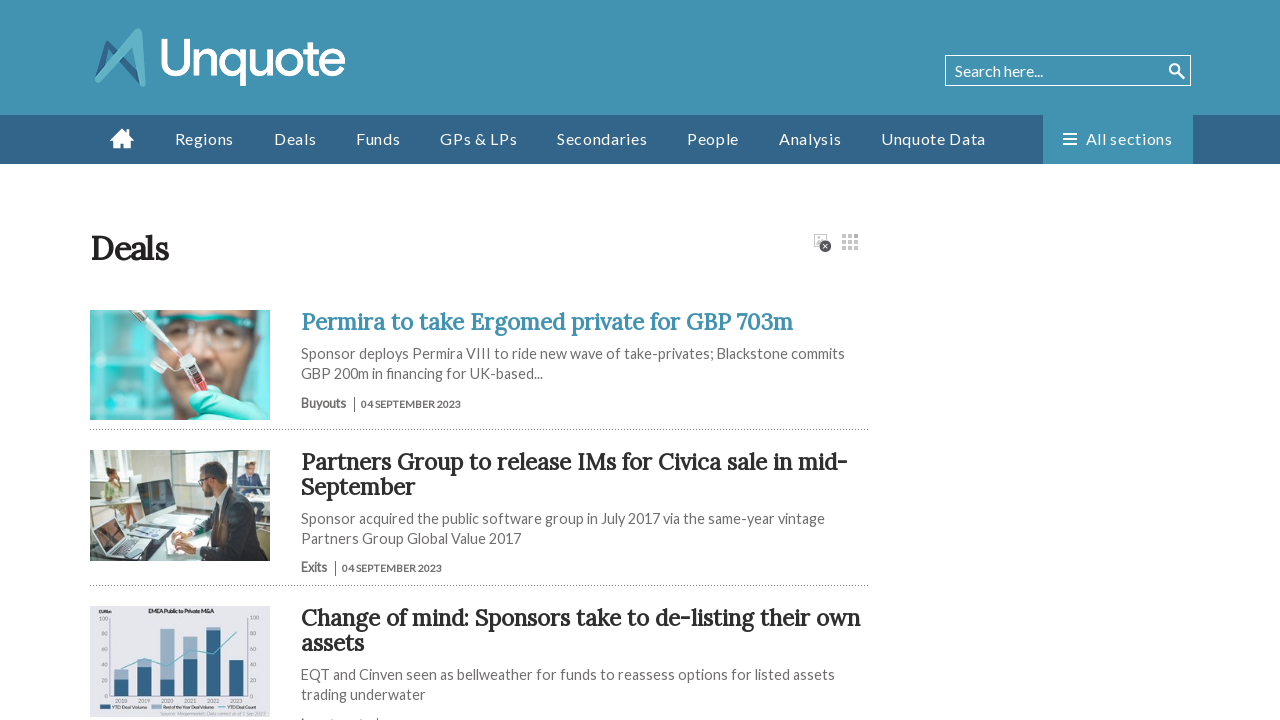

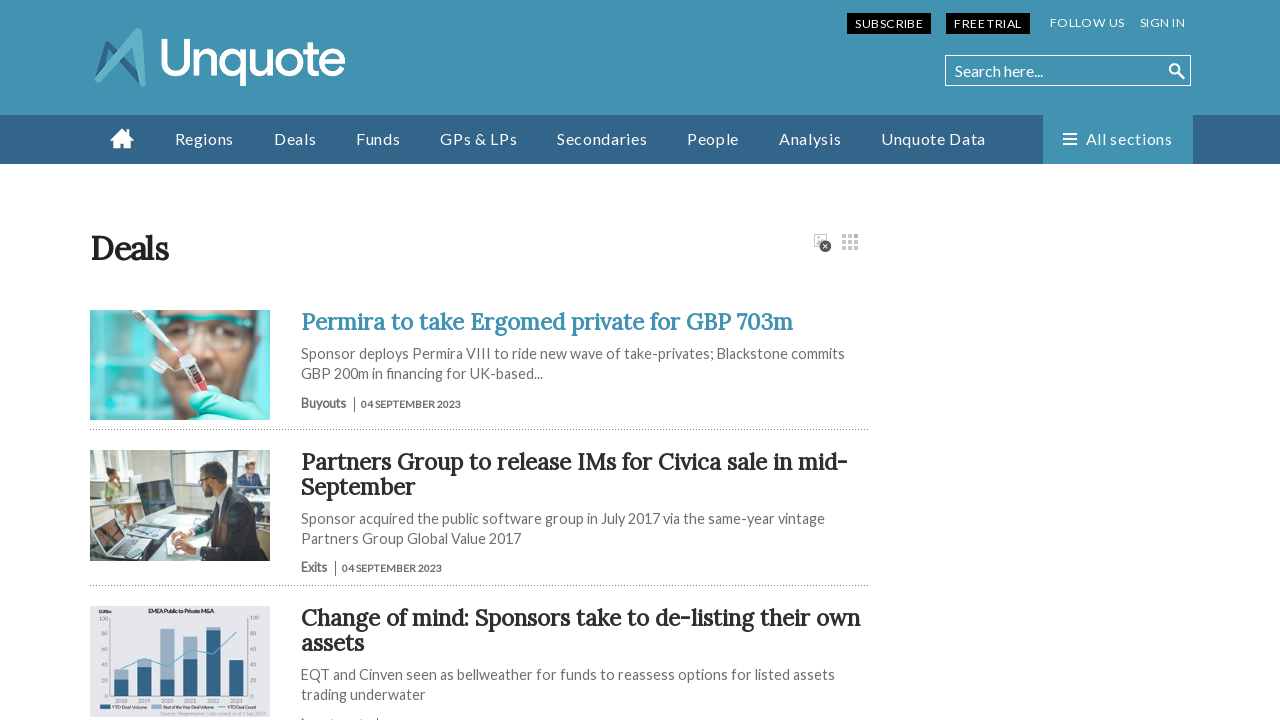